Tests the search functionality on python.org by entering a search query "pycon" and submitting the form, then verifying the results contain the search term.

Starting URL: https://www.python.org

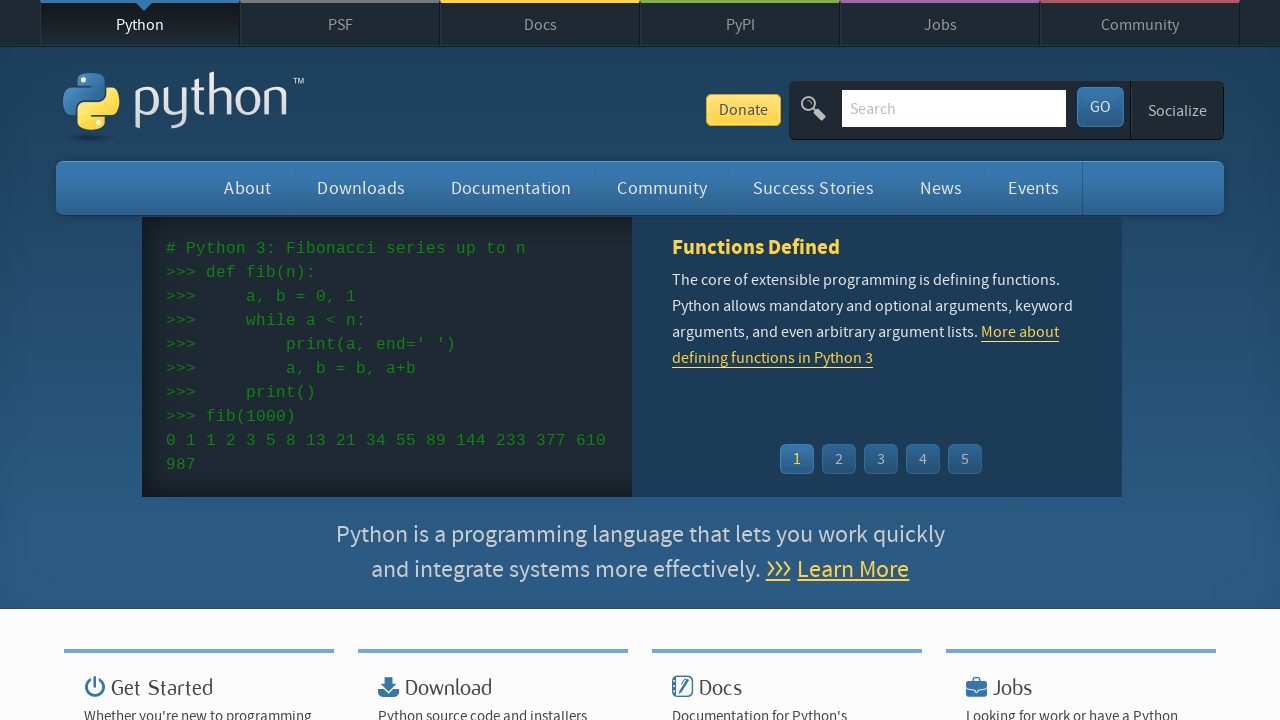

Verified page title contains 'Python'
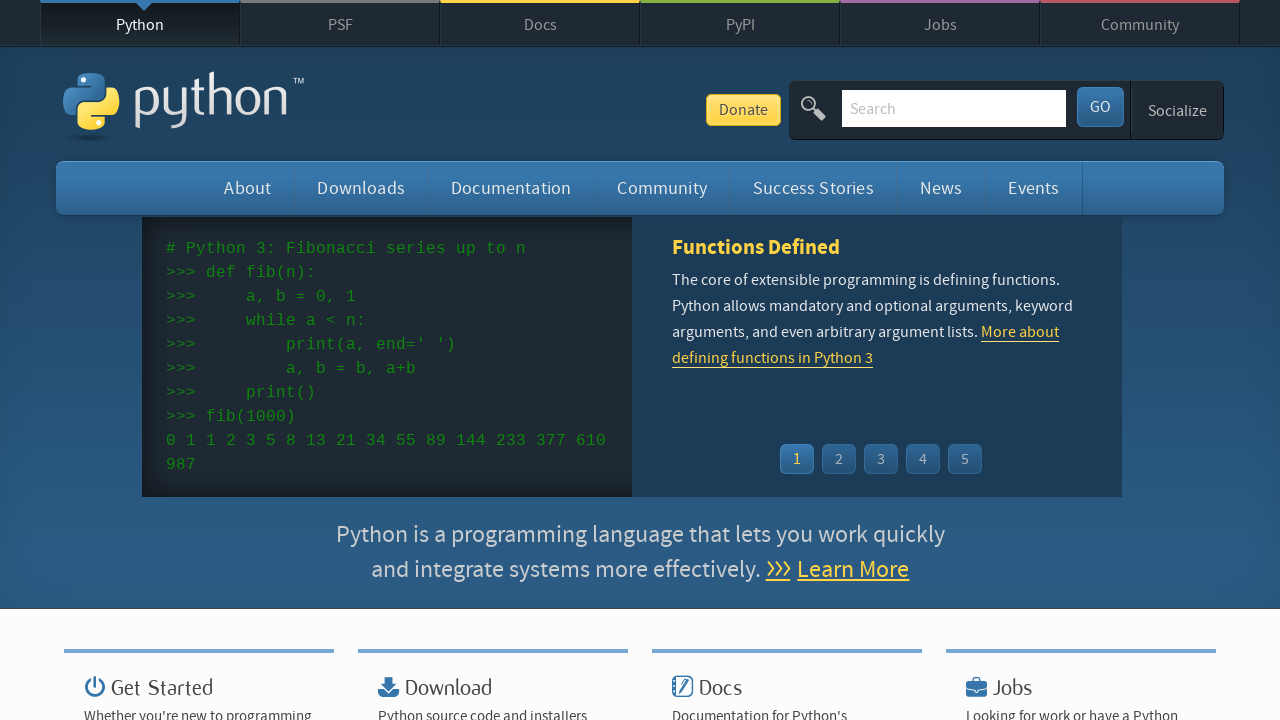

Filled search box with 'pycon' on input[name='q']
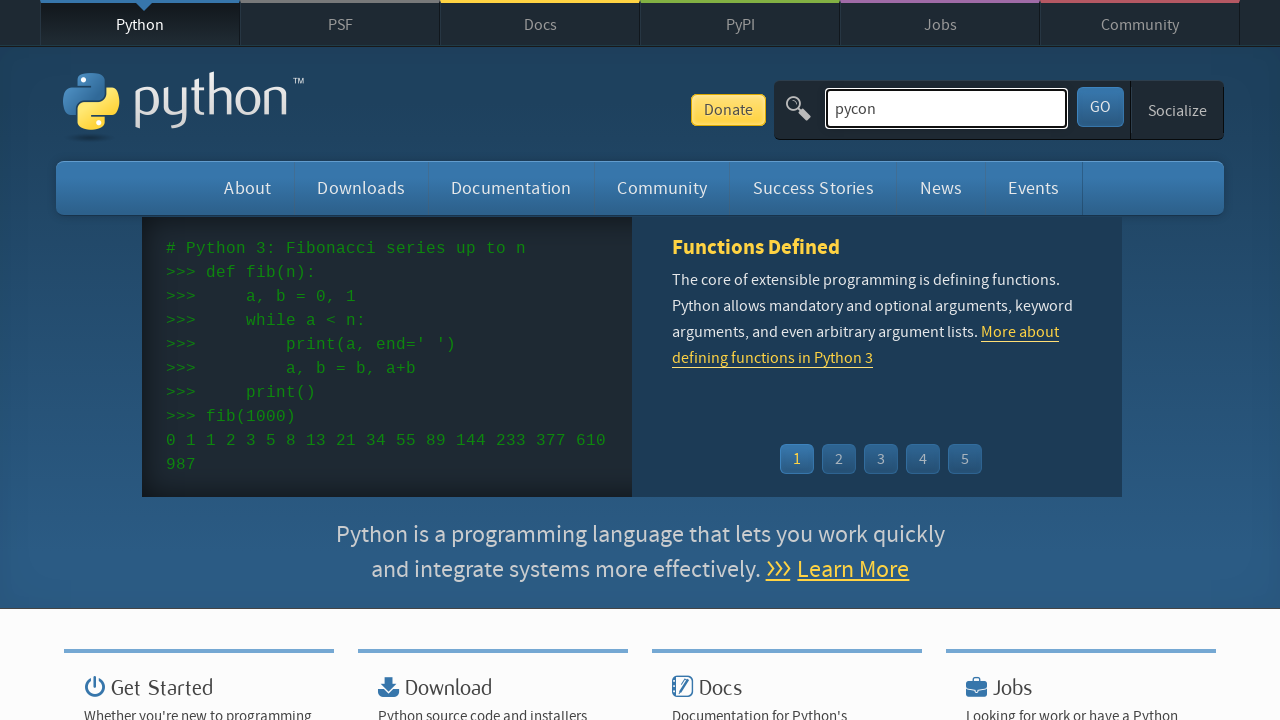

Pressed Enter to submit search query on input[name='q']
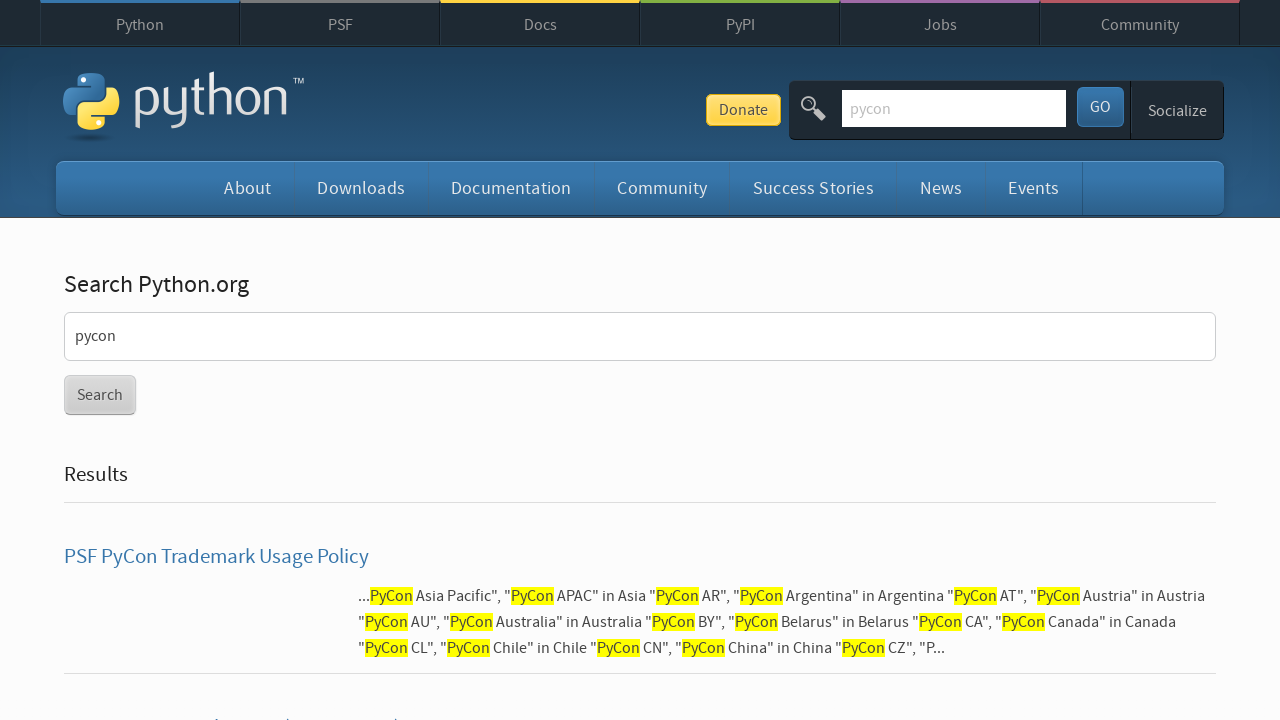

Waited for page to reach networkidle state
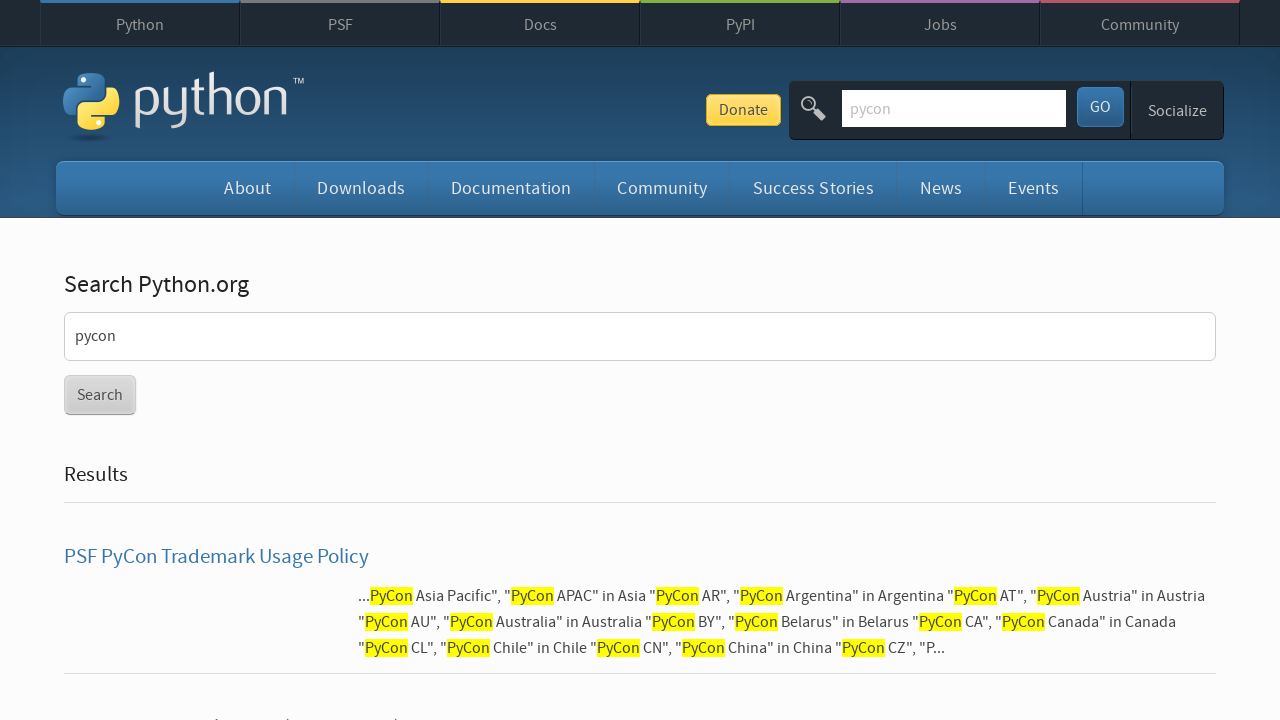

Verified search results contain 'pycon'
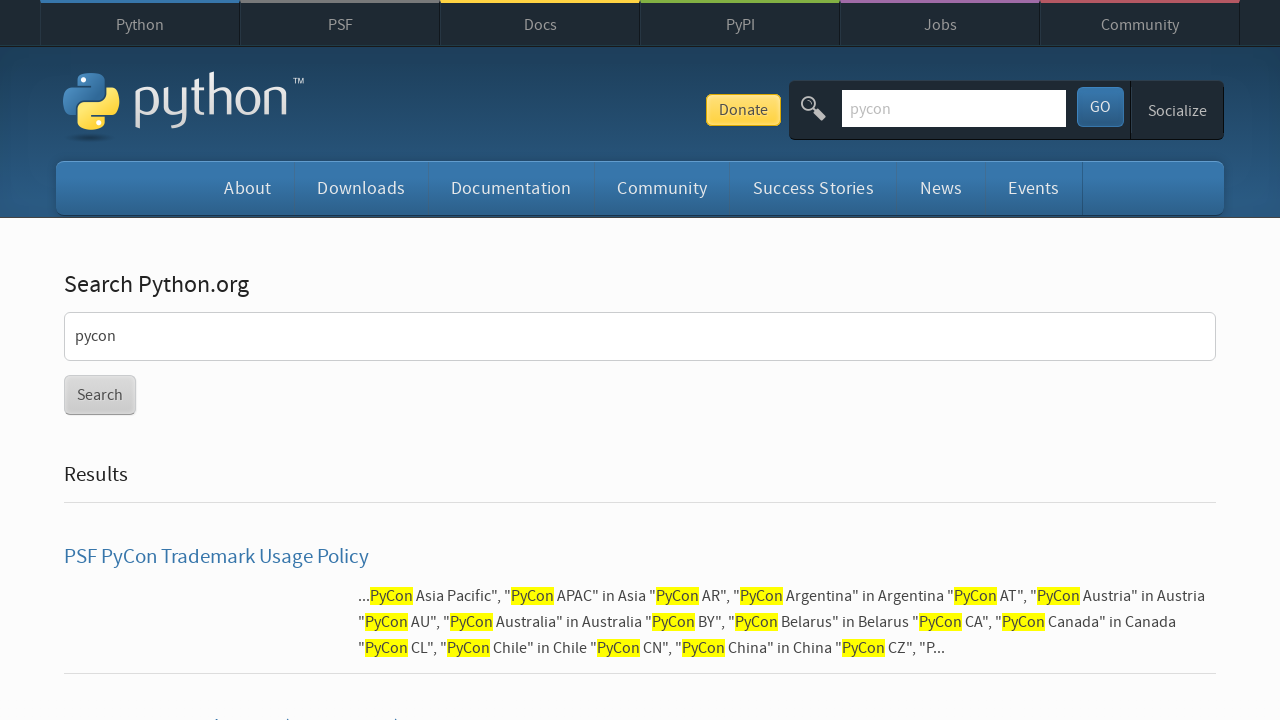

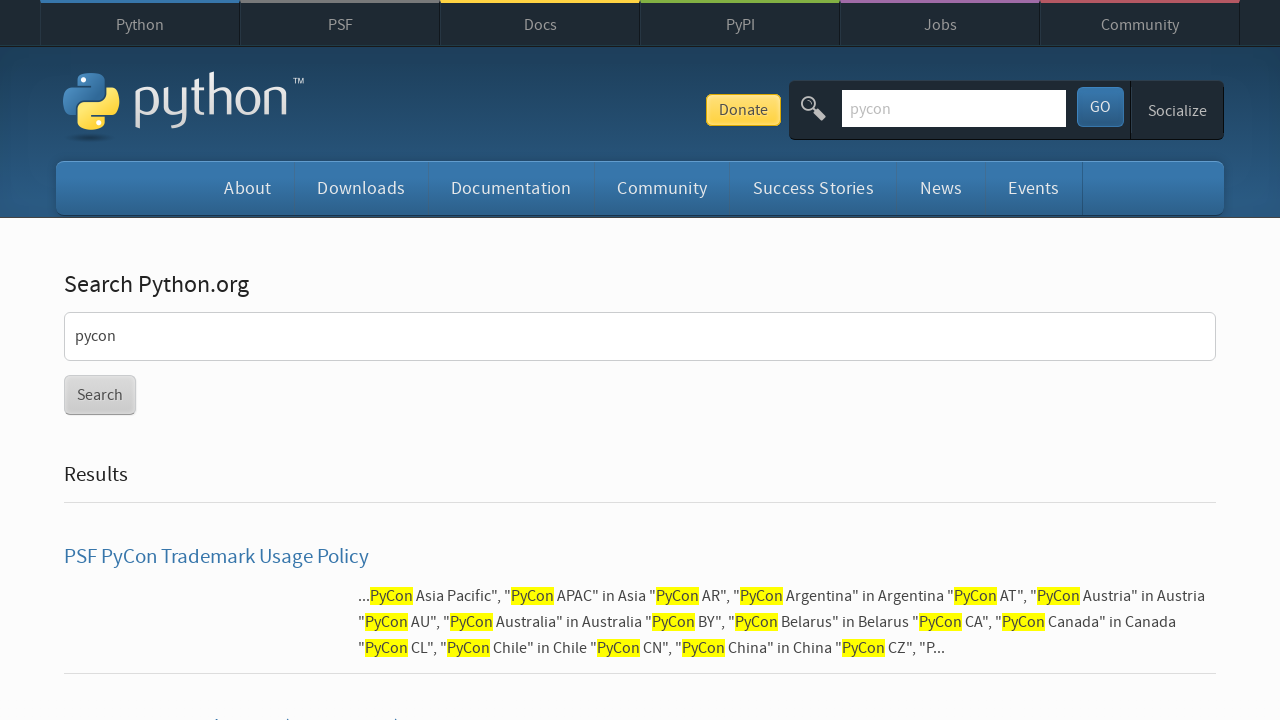